Tests various JavaScript alert types on DemoQA including instant alerts, timed alerts, confirm dialogs, and prompt dialogs by triggering each and dismissing them.

Starting URL: https://demoqa.com

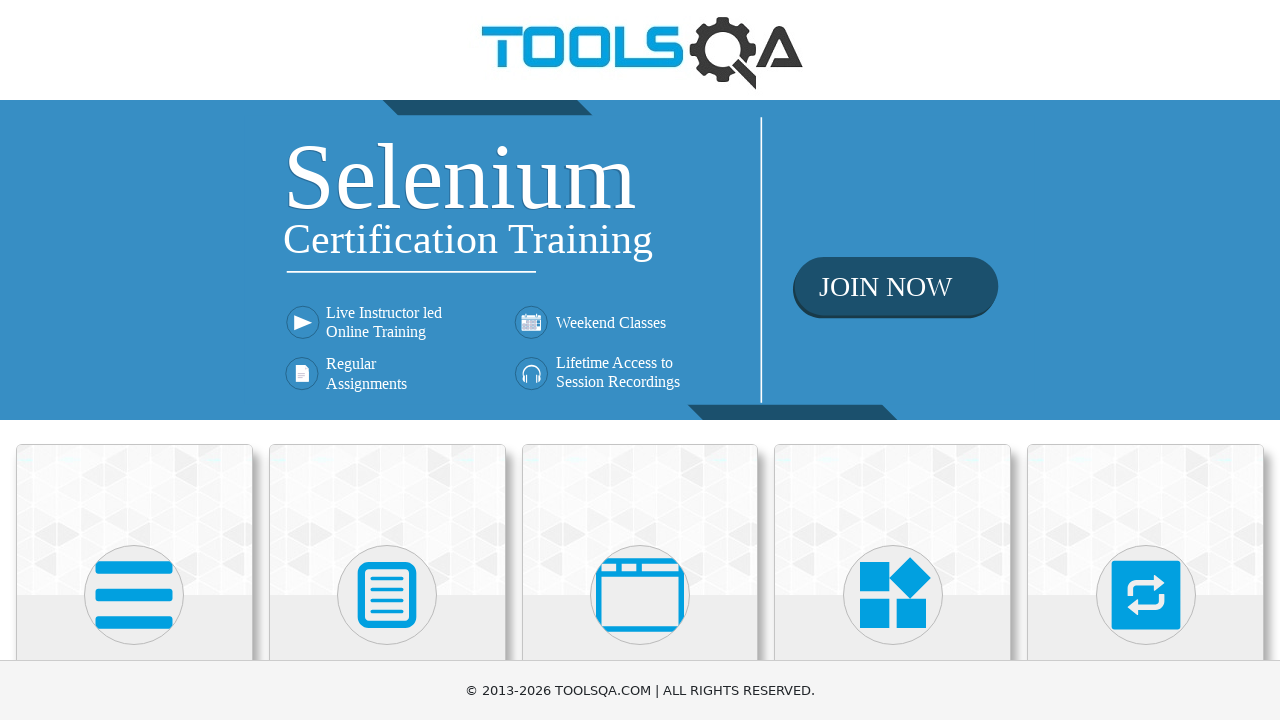

Clicked on Forms section at (387, 360) on xpath=//div[contains(@class, 'card-body')]/h5[text()='Forms']
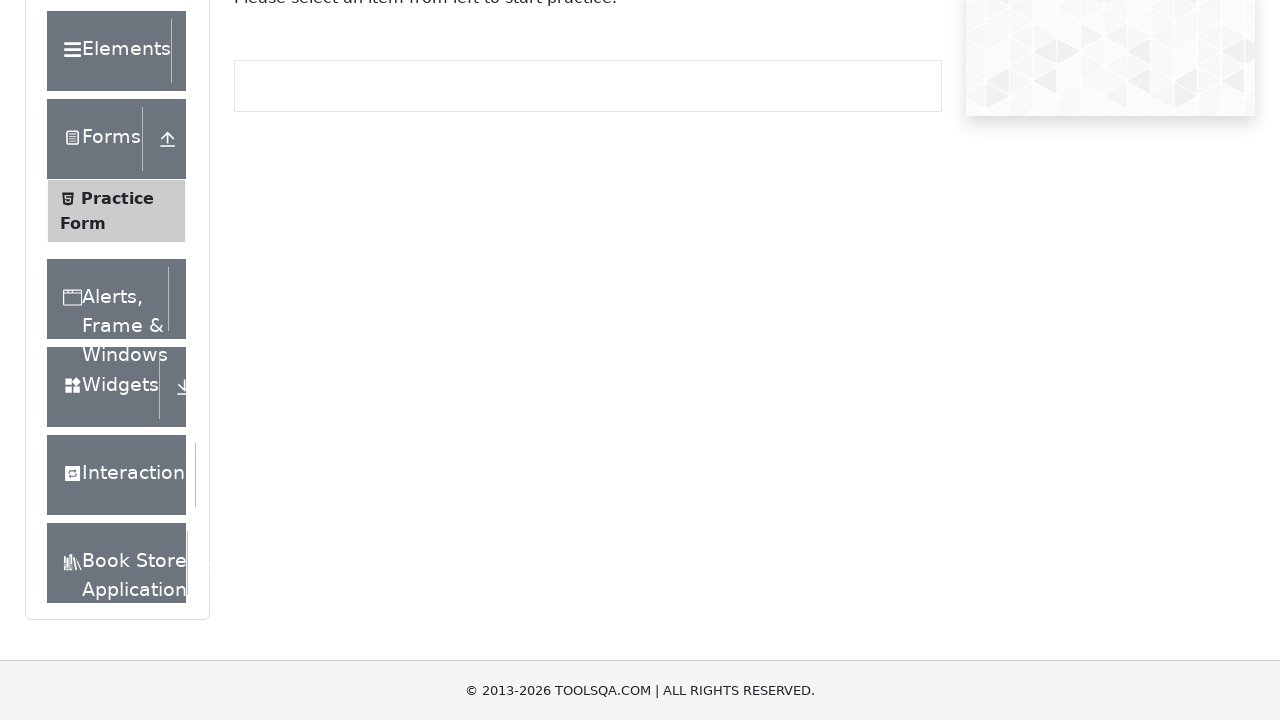

Clicked on Practice Form at (117, 336) on xpath=//span[text()='Practice Form']
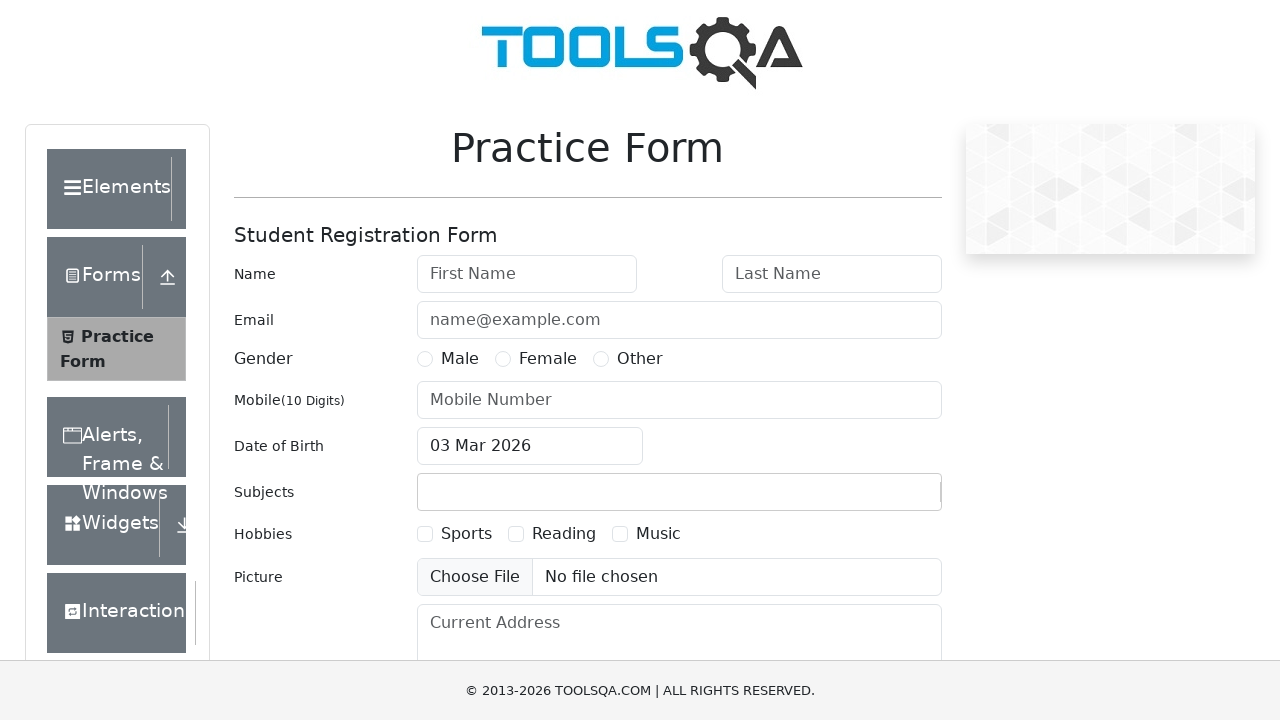

Filled first name with 'Jorge' on //input[@id='firstName']
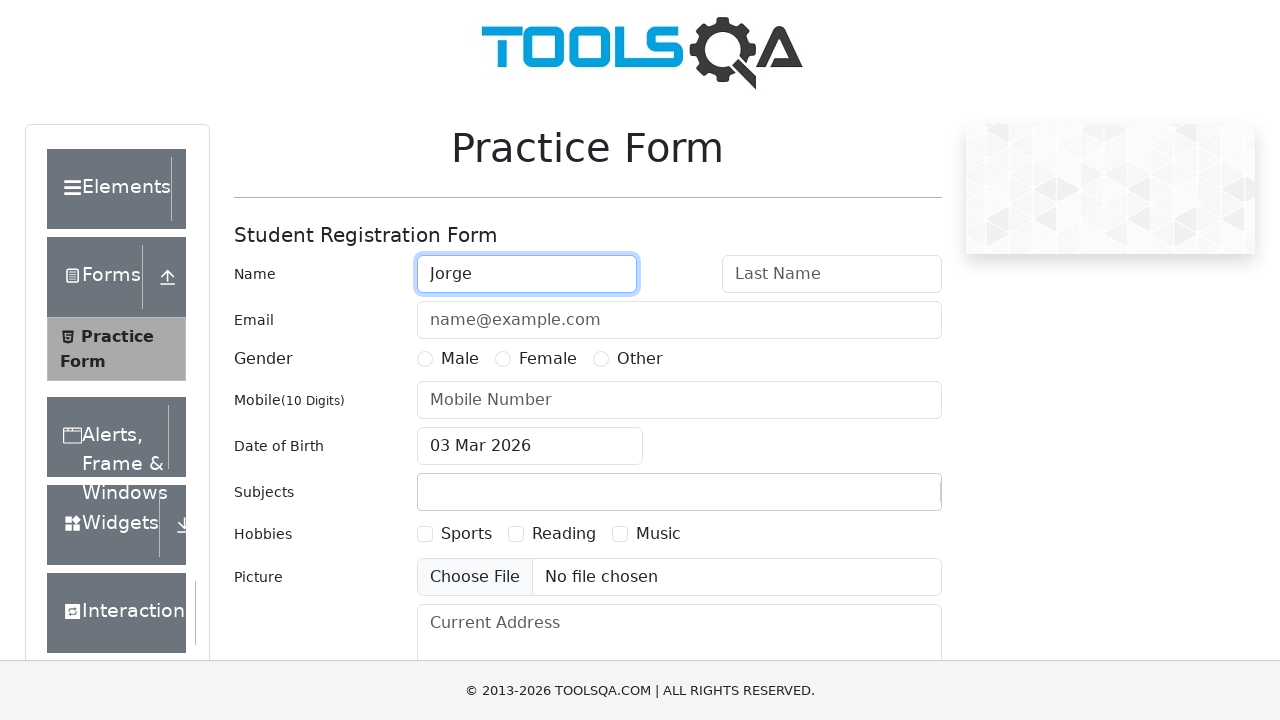

Filled last name with 'Moratalla' on //input[@id='lastName']
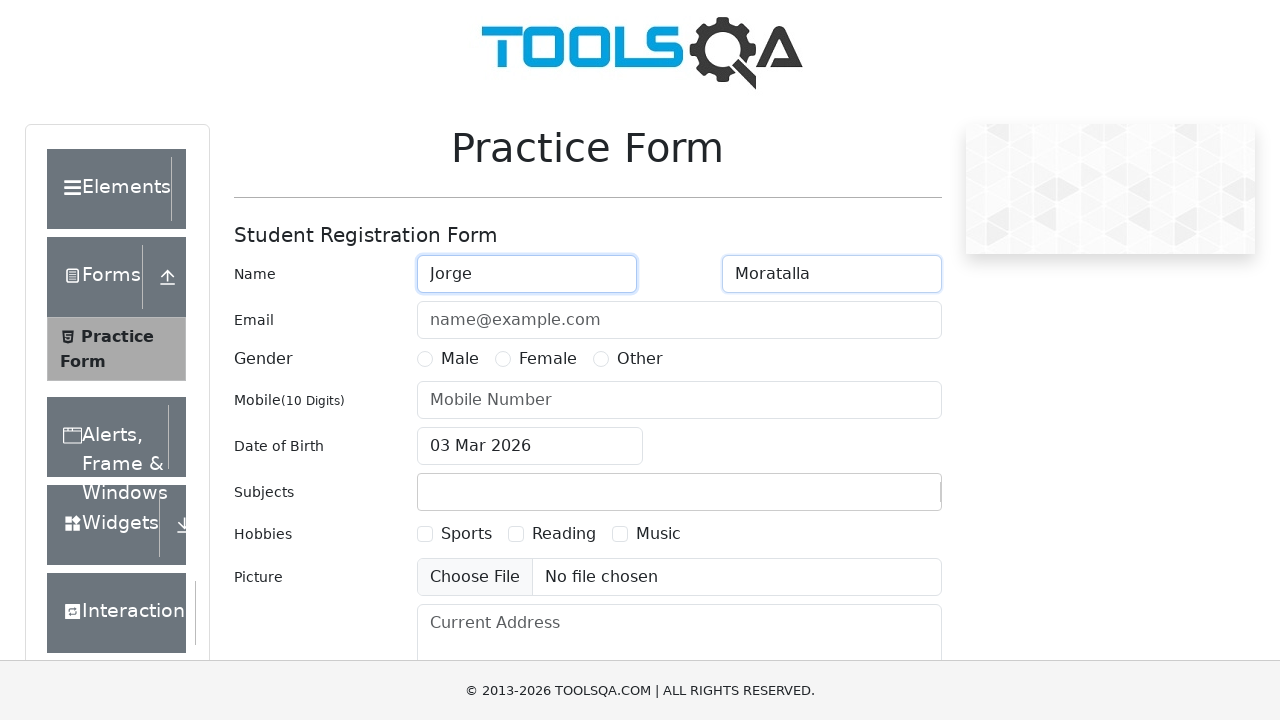

Filled email with 'example@example.com' on //input[@id='userEmail']
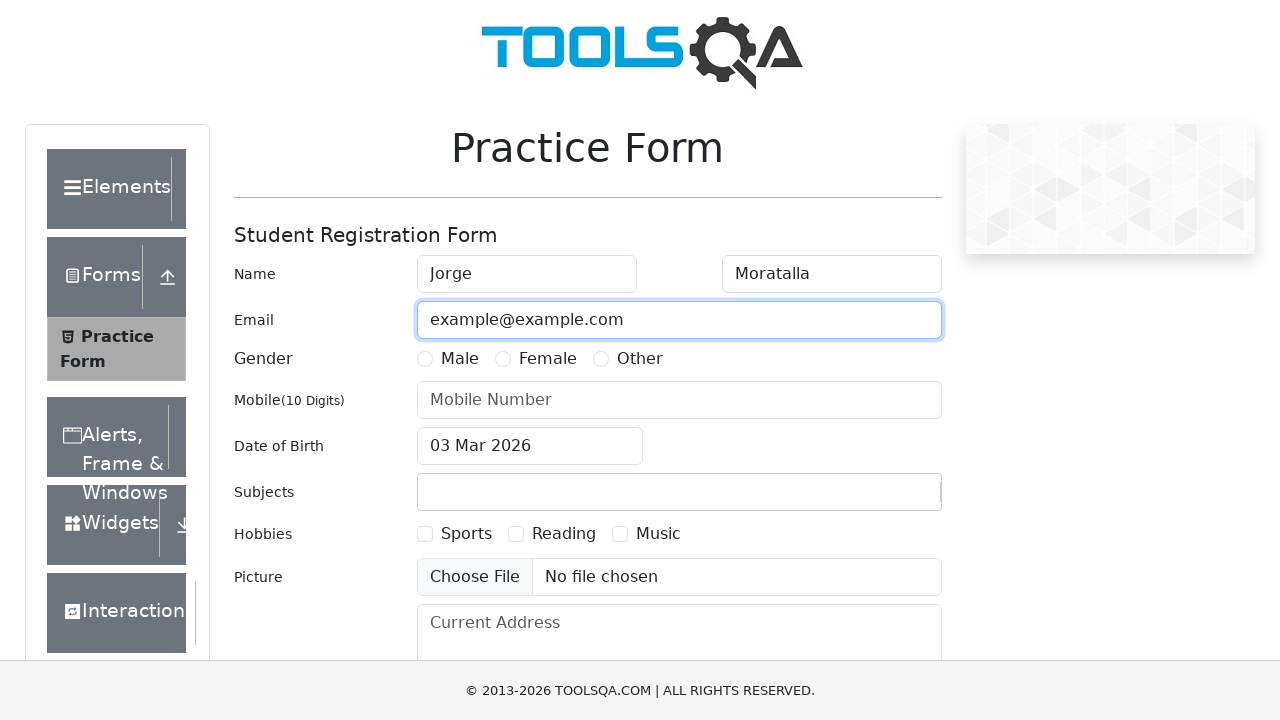

Selected gender radio button at (425, 359) on xpath=//input[@id='gender-radio-1']
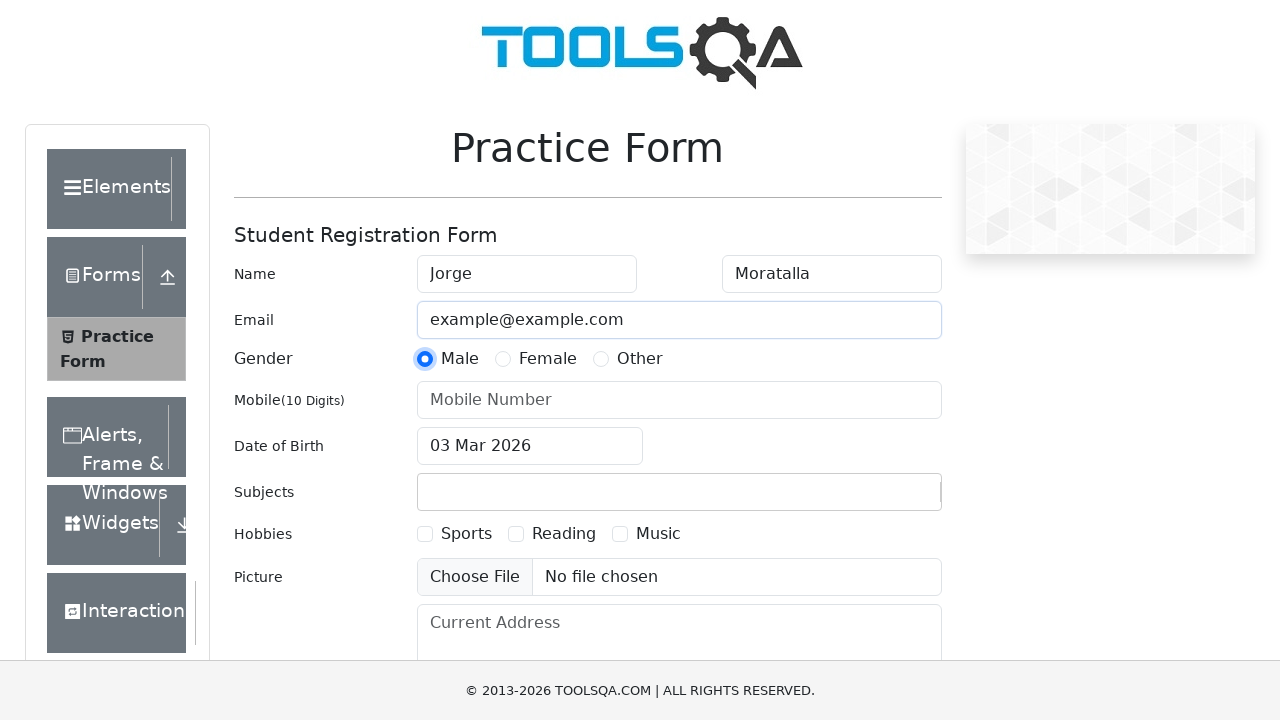

Filled phone number with '6234578895' on //input[@id='userNumber']
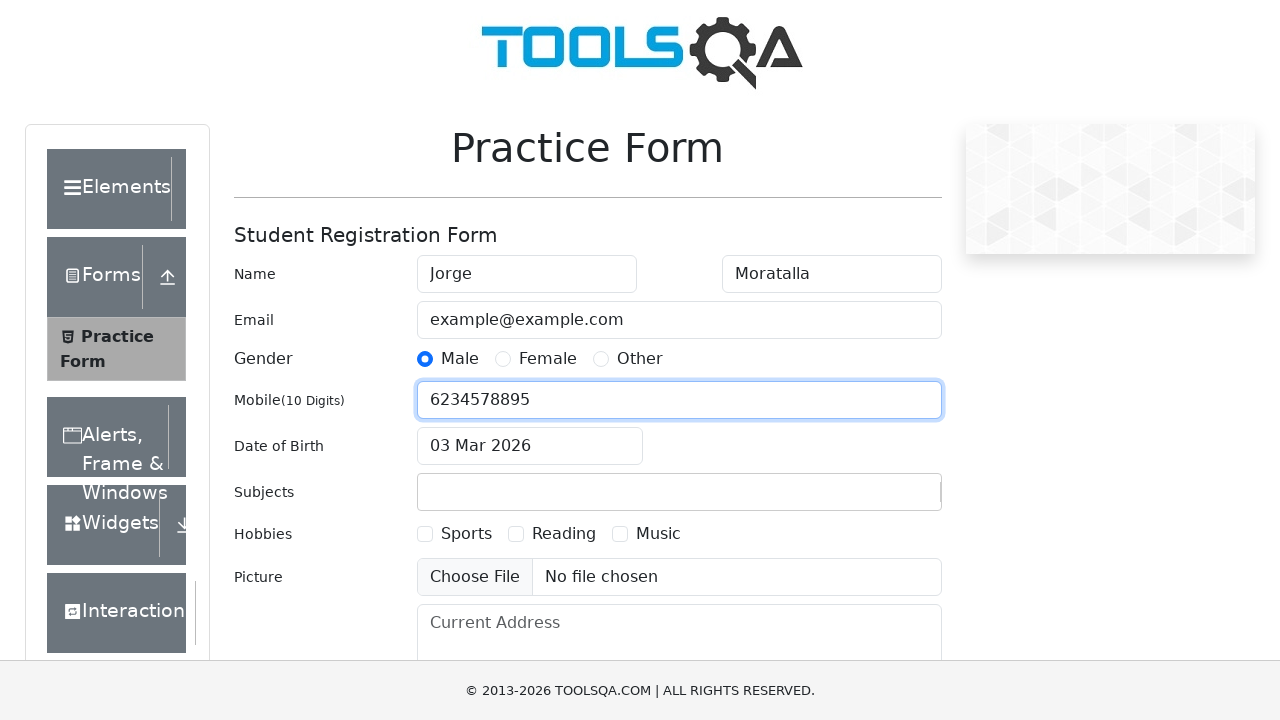

Filled date of birth with '11/11/2011' on //input[@id='dateOfBirthInput']
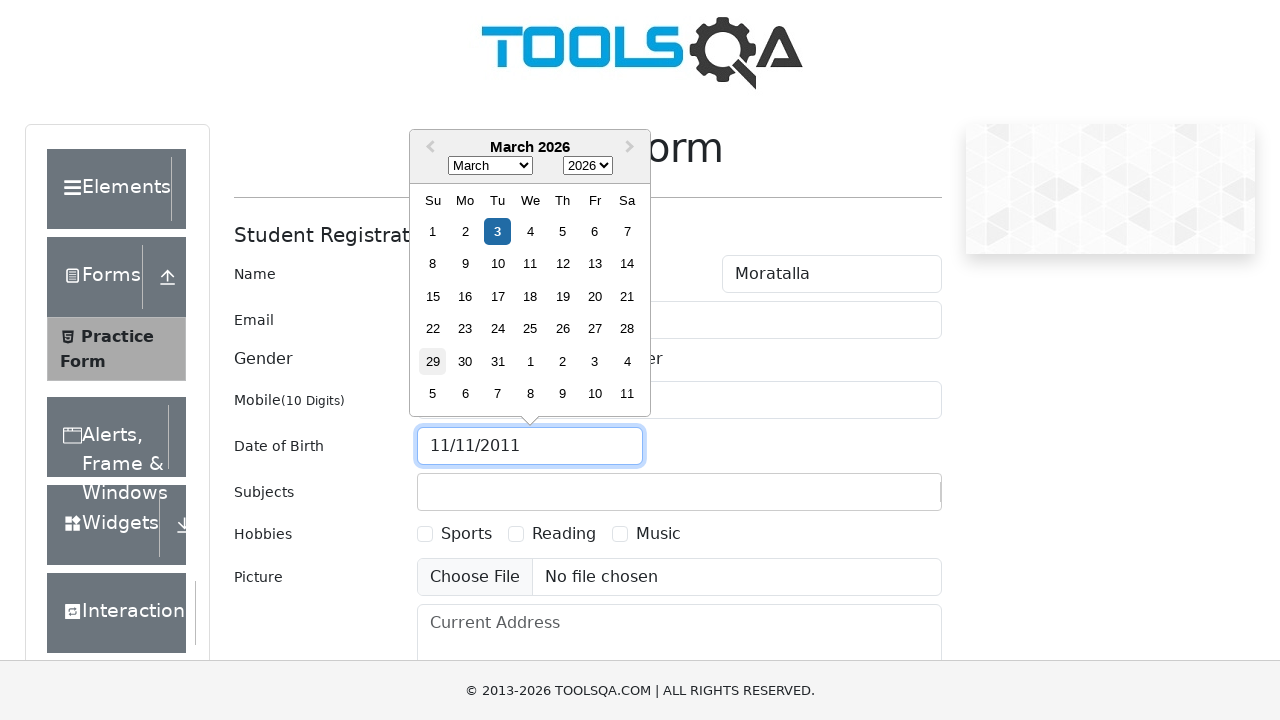

Pressed Enter to confirm date of birth
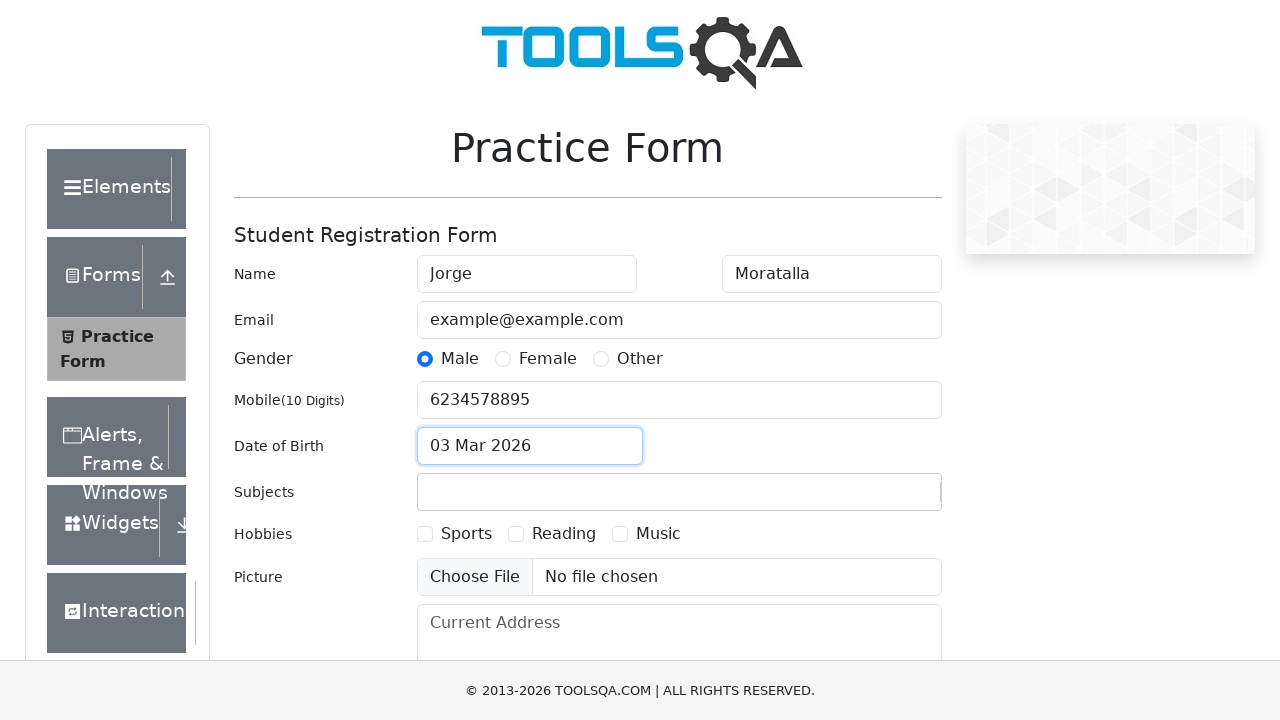

Checked hobbies checkbox at (516, 534) on xpath=//input[@id='hobbies-checkbox-2']
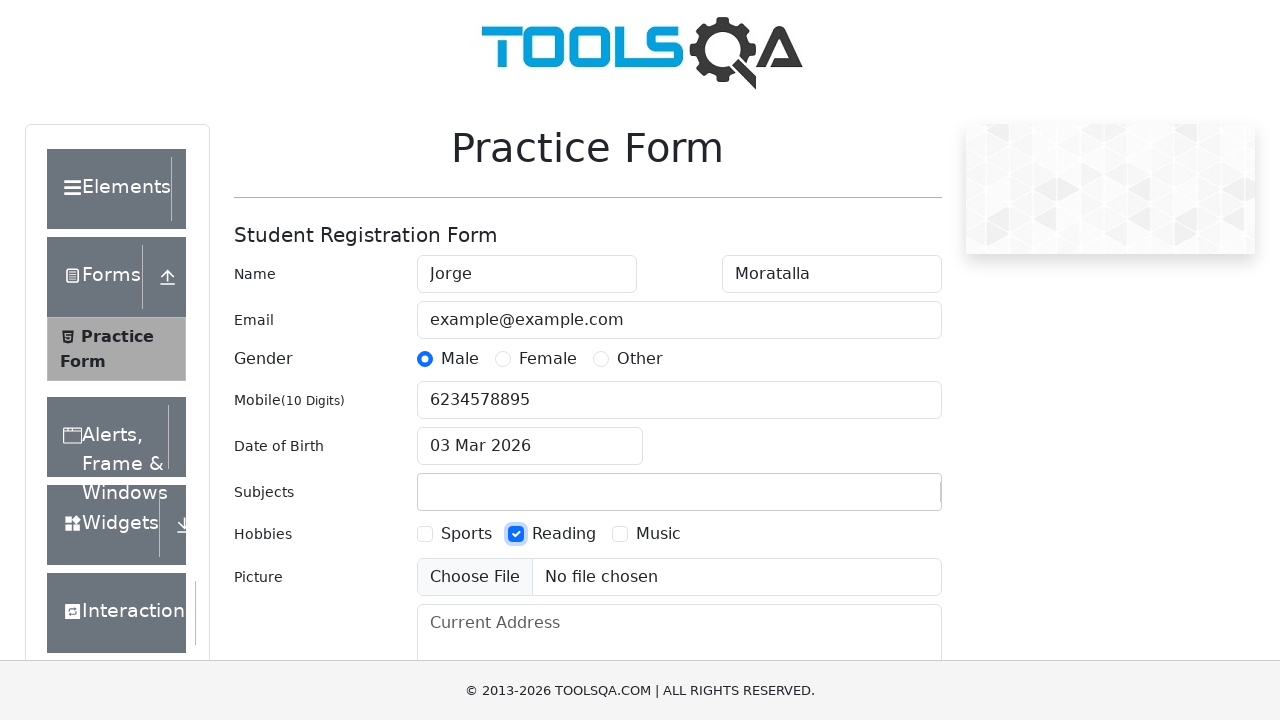

Clicked submit button to submit practice form at (885, 499) on xpath=//button[@id='submit']
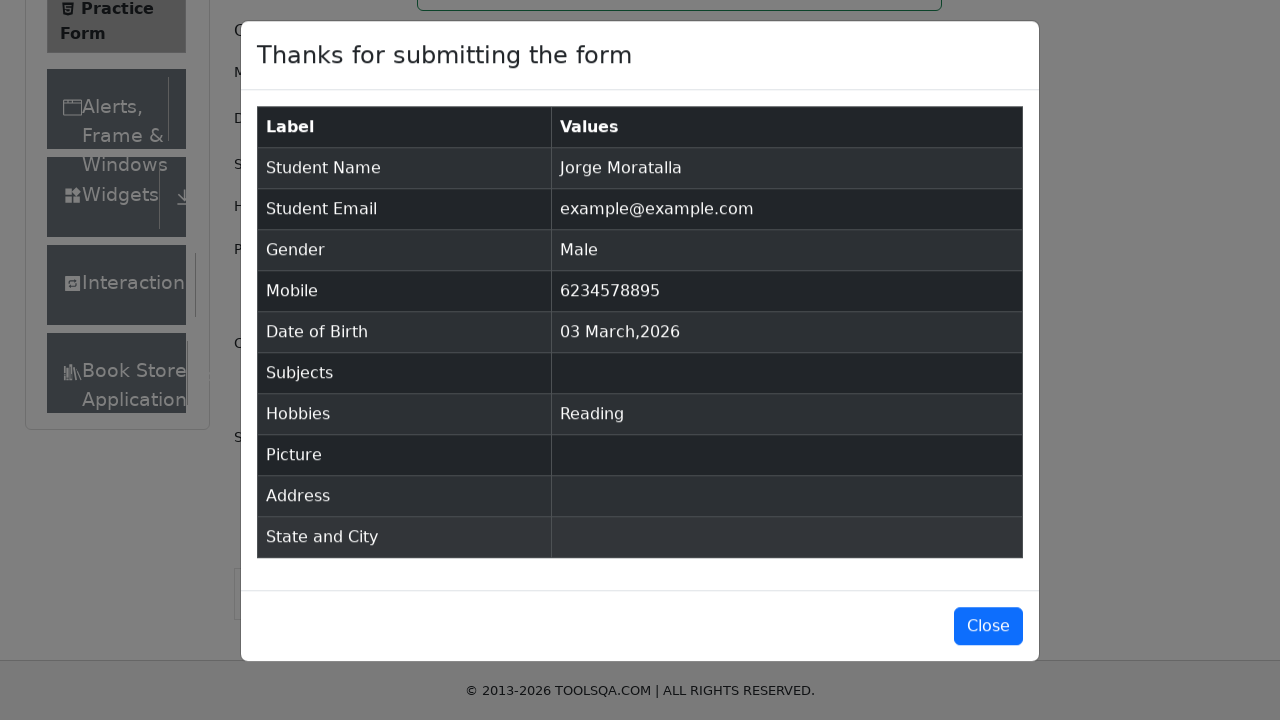

Pressed Escape to close form submission modal
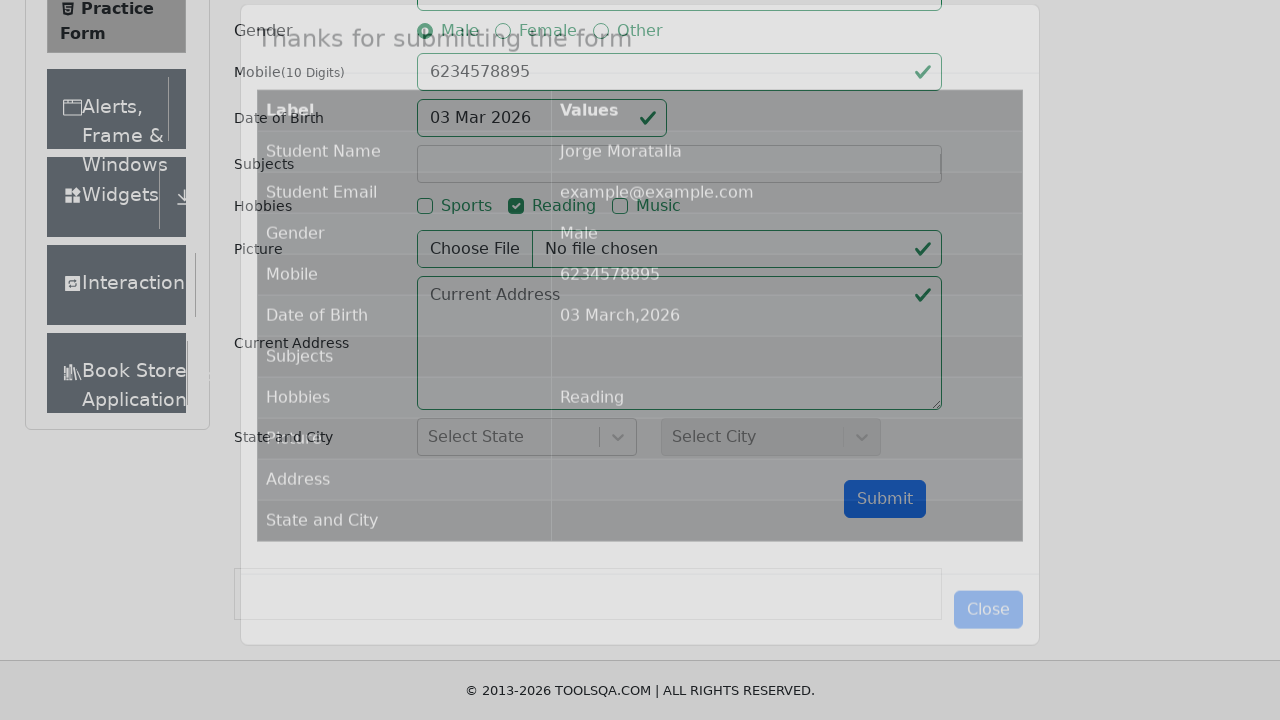

Clicked on 'Alerts, Frame & Windows' section at (107, 109) on //div[@class='header-text' and contains(., 'Alerts, Frame & Windows')]
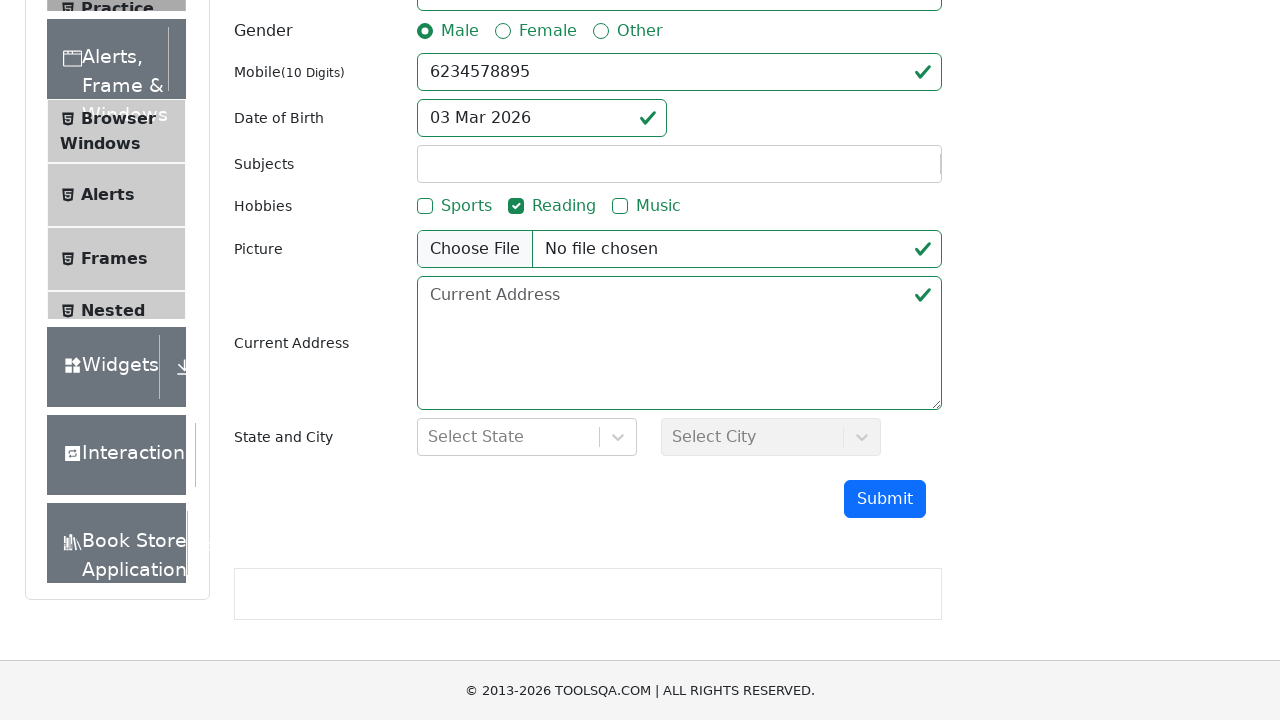

Clicked on Alerts subsection at (108, 174) on xpath=//span[text()='Alerts']
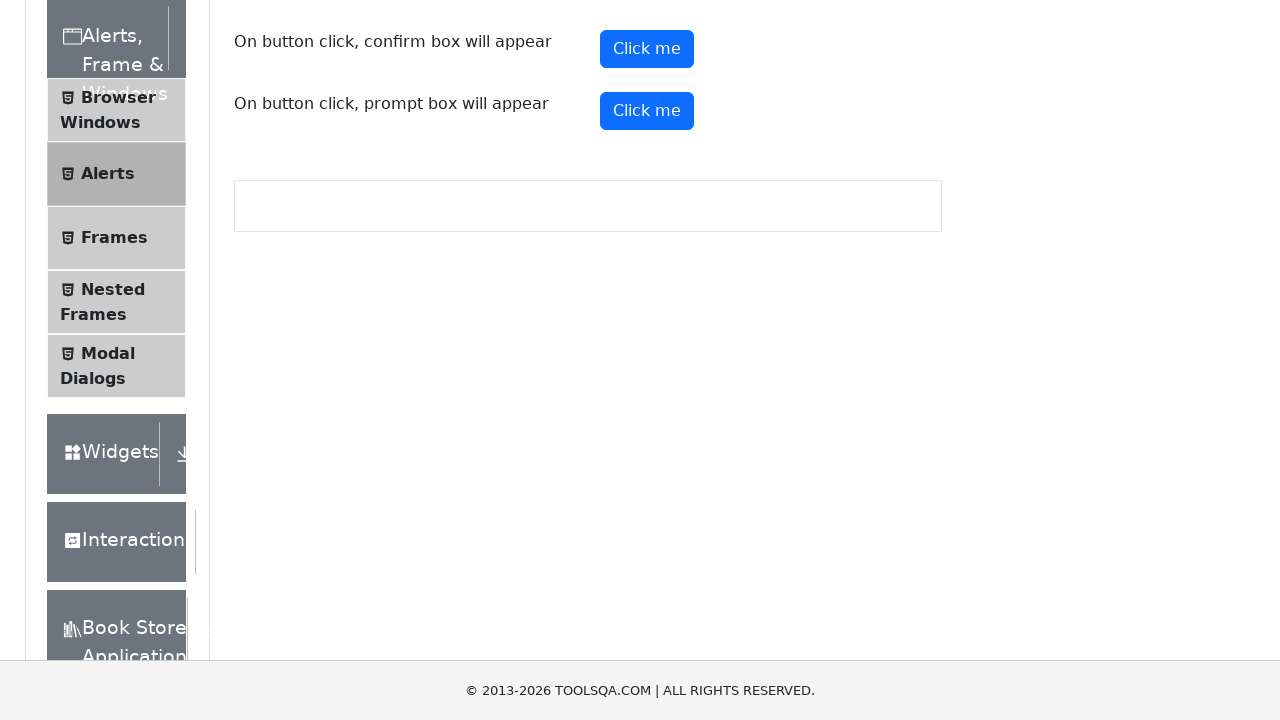

Set up dialog handler to accept alerts
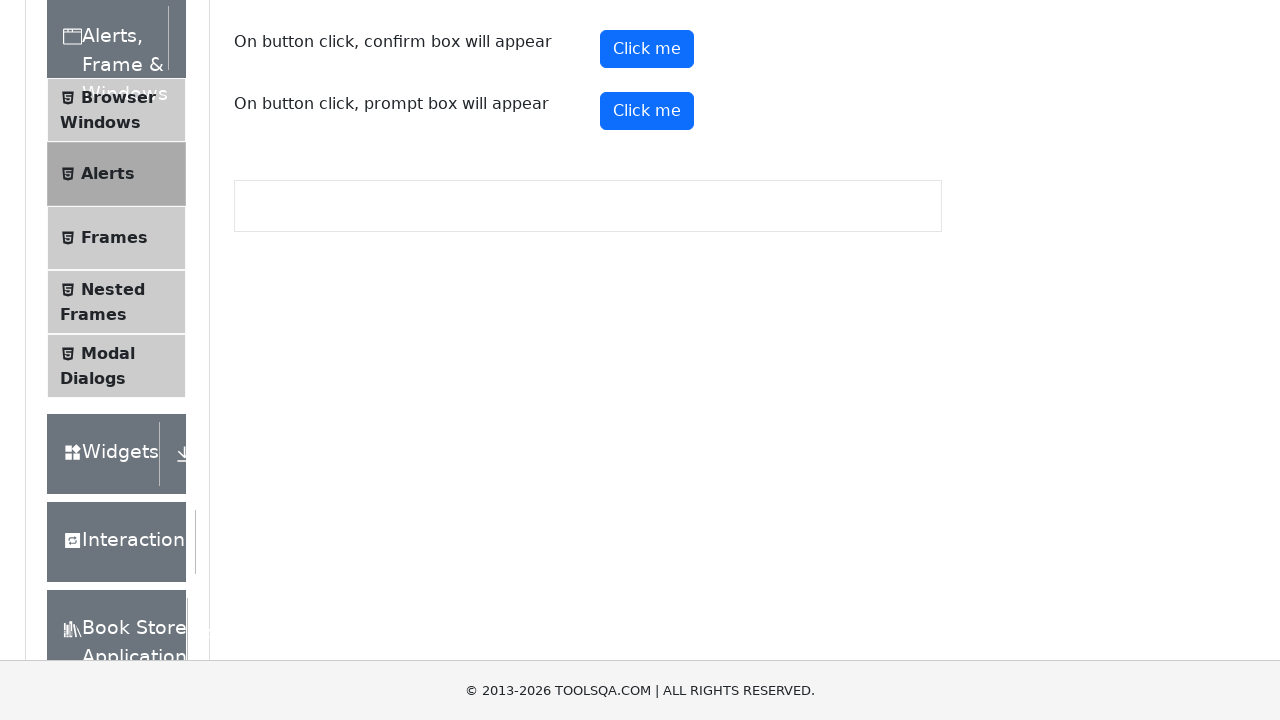

Clicked alert button to trigger instant alert at (647, 242) on xpath=//button[@id='alertButton']
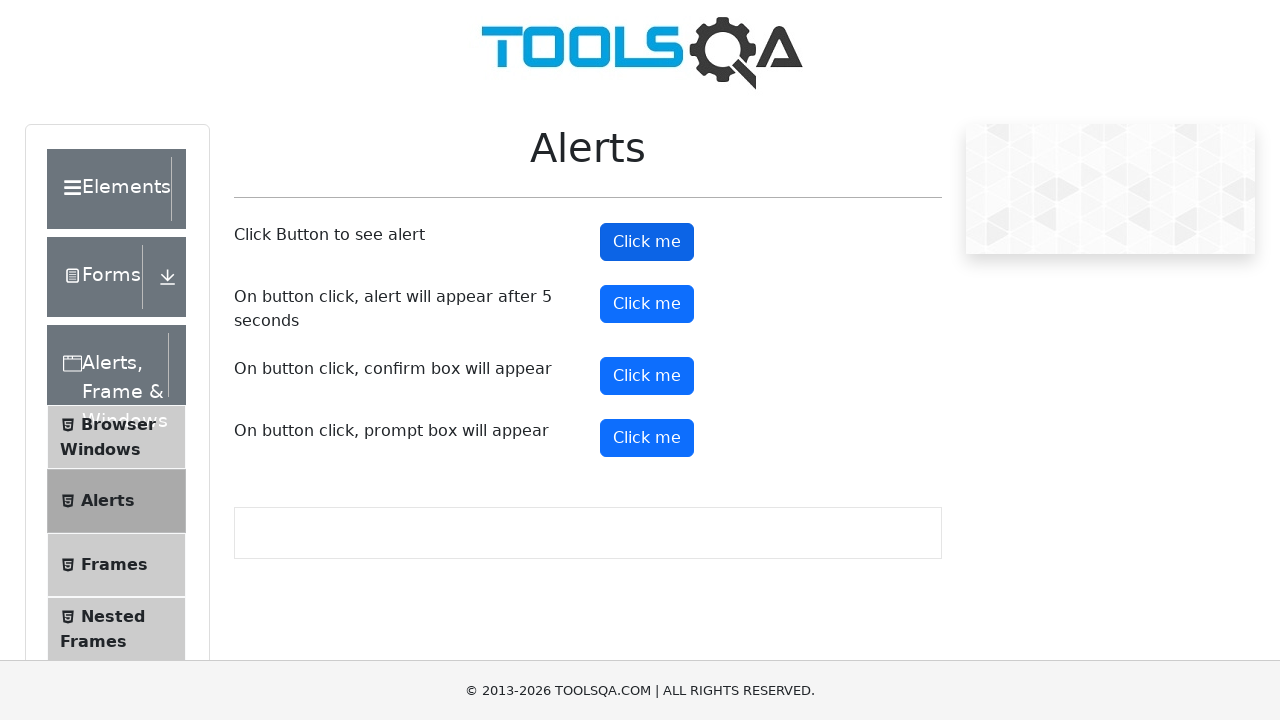

Clicked timer alert button to trigger timed alert at (647, 304) on xpath=//button[@id='timerAlertButton']
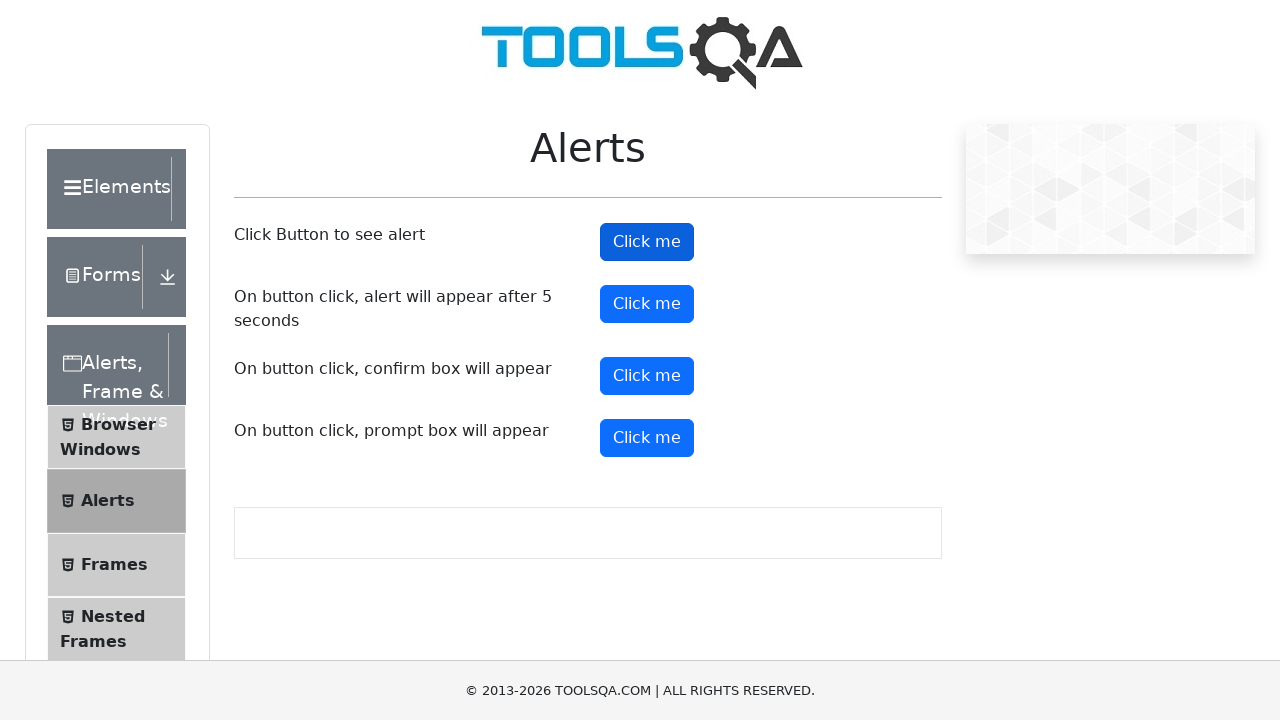

Waited 6 seconds for timed alert to appear and be handled
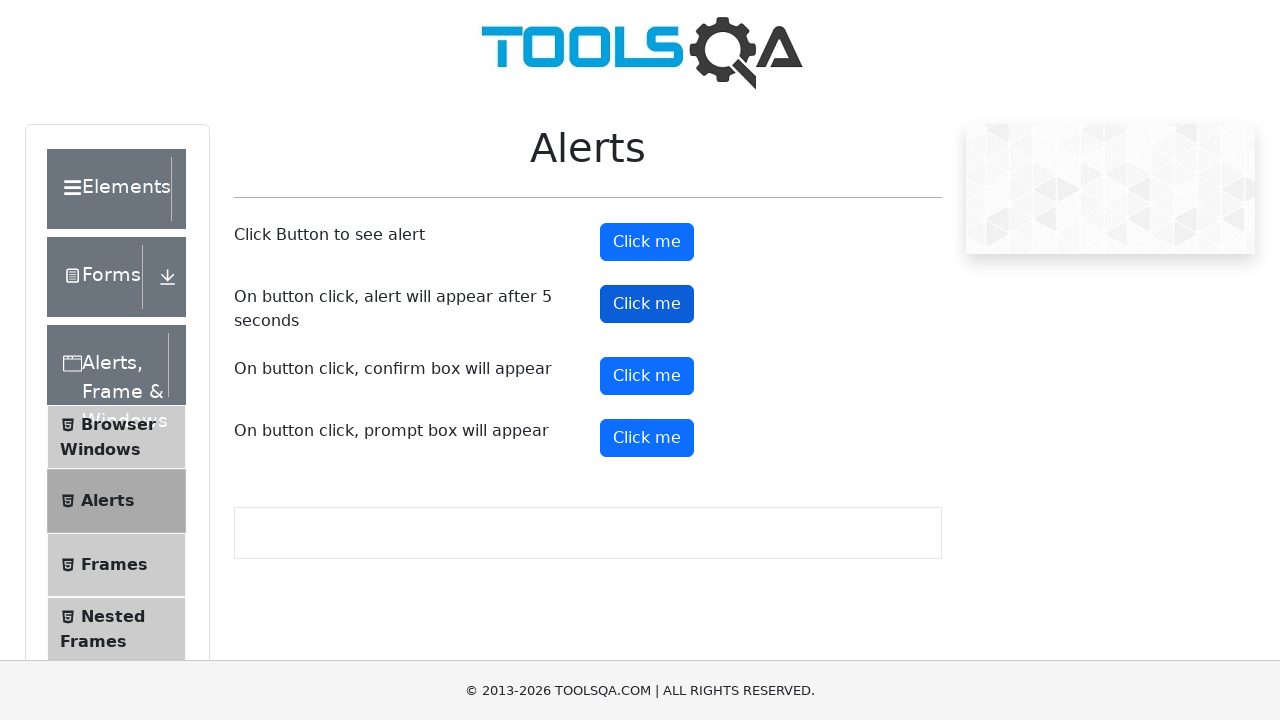

Clicked confirm button to trigger confirm dialog at (647, 376) on xpath=//button[@id='confirmButton']
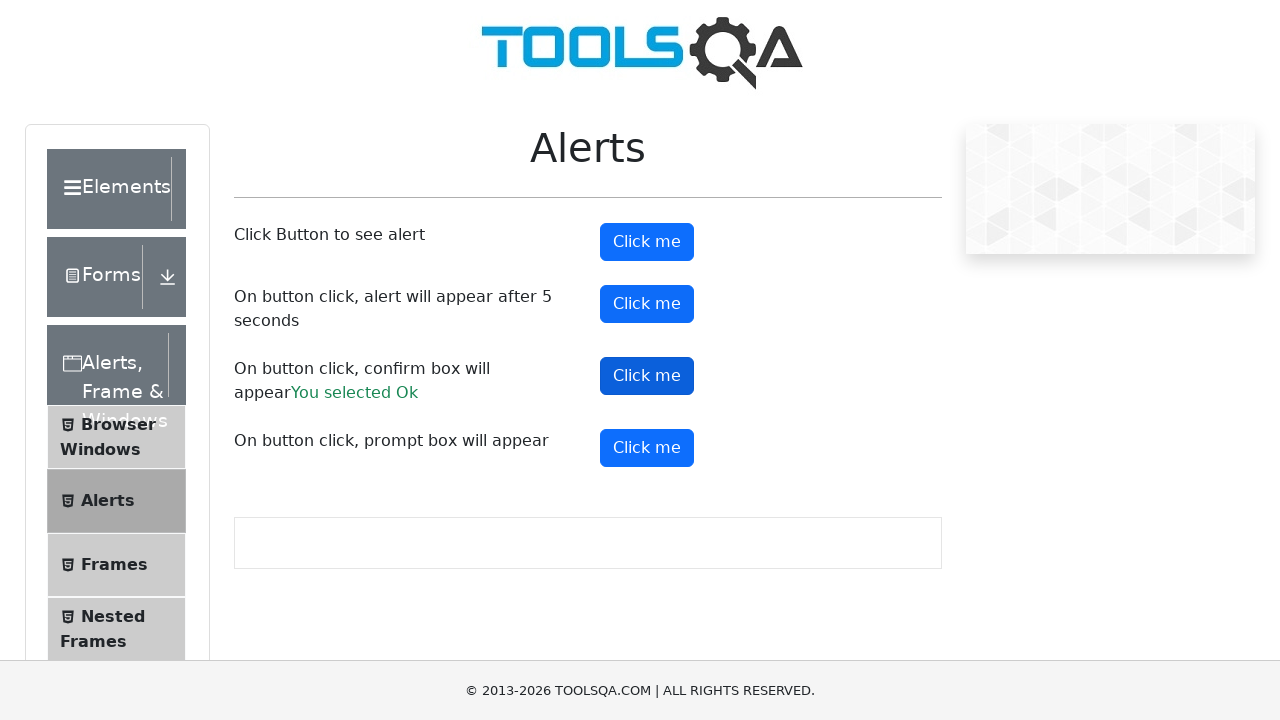

Clicked prompt button to trigger prompt dialog at (647, 448) on xpath=//button[@id='promtButton']
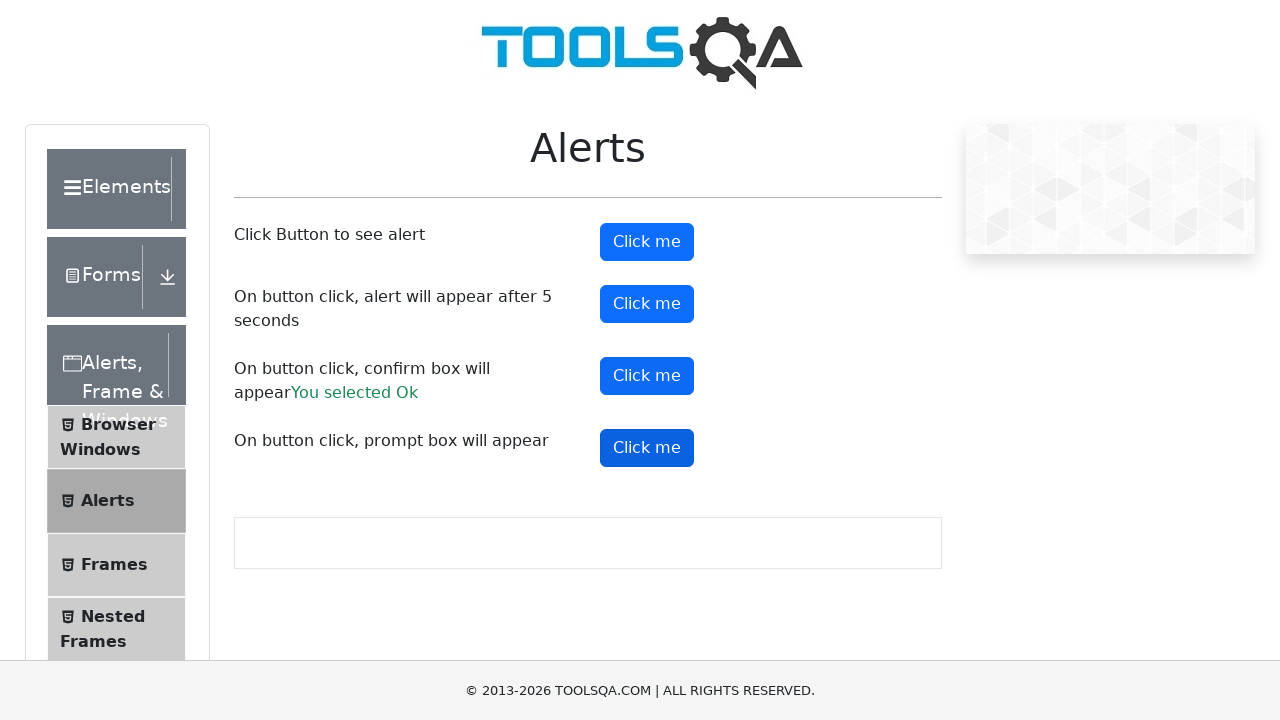

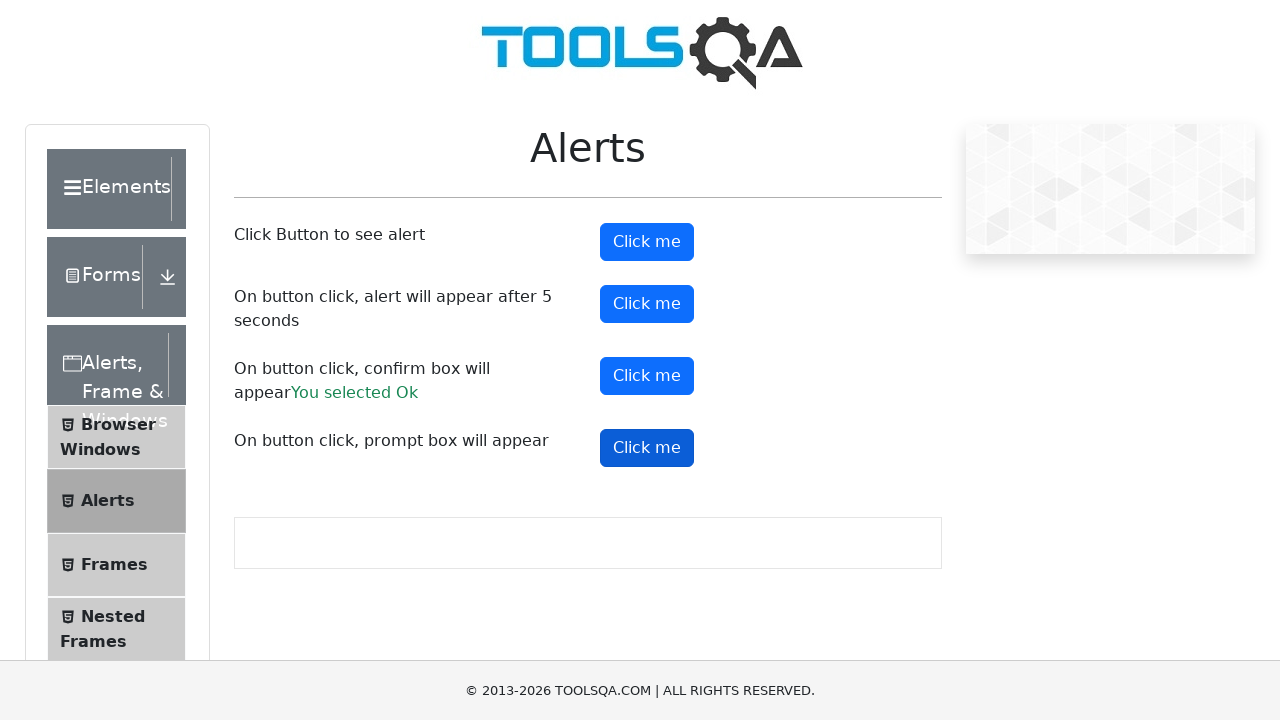